Tests clearing the complete state of all items by unchecking toggle all

Starting URL: https://demo.playwright.dev/todomvc

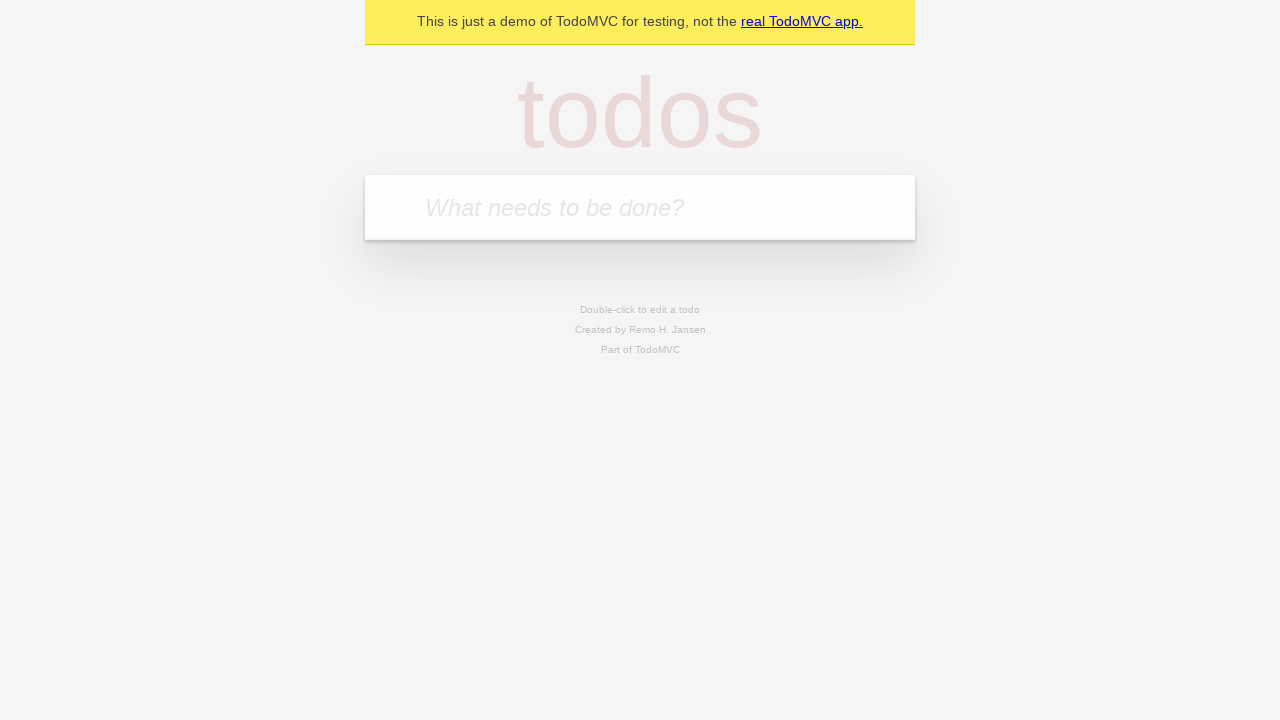

Filled todo input with 'buy some cheese' on internal:attr=[placeholder="What needs to be done?"i]
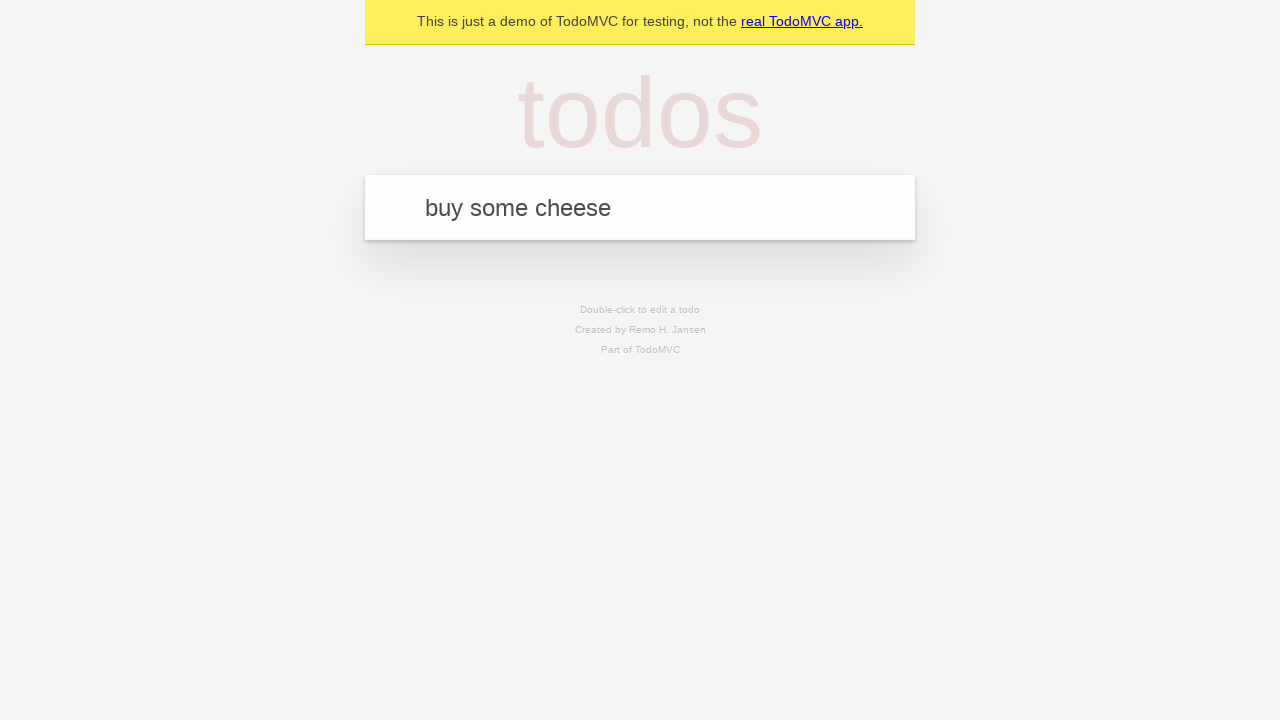

Pressed Enter to add first todo on internal:attr=[placeholder="What needs to be done?"i]
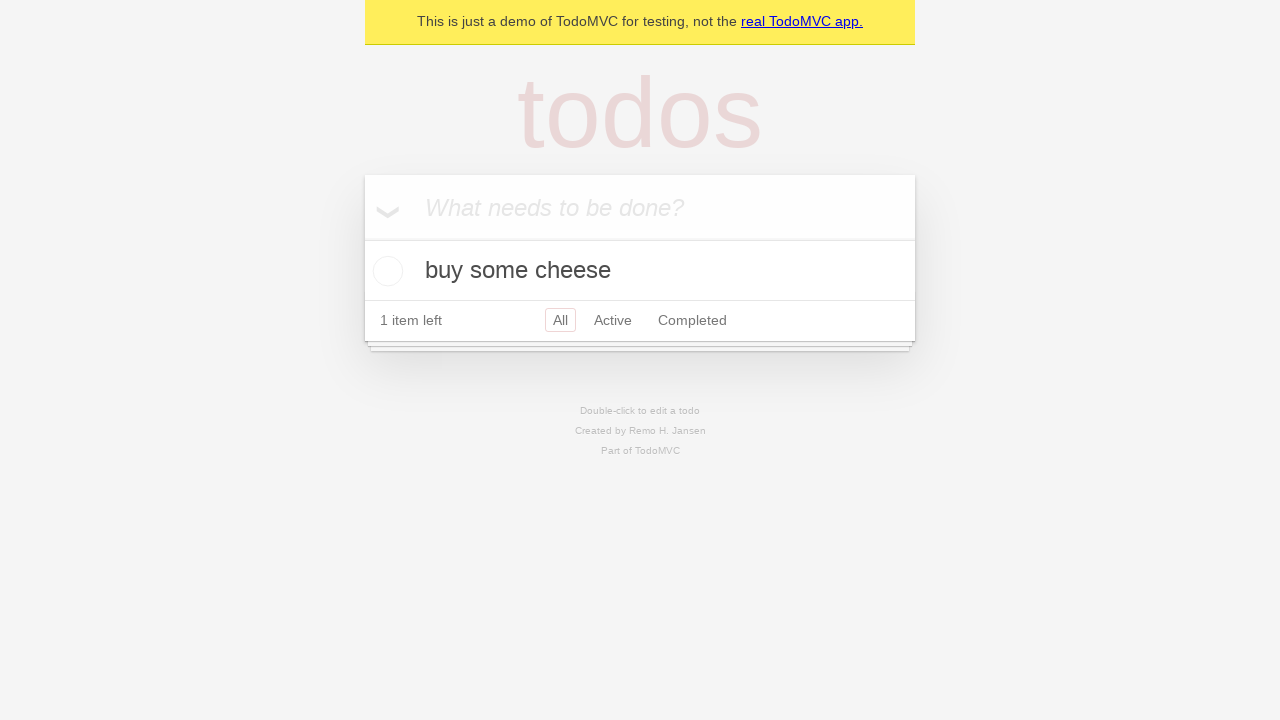

Filled todo input with 'feed the cat' on internal:attr=[placeholder="What needs to be done?"i]
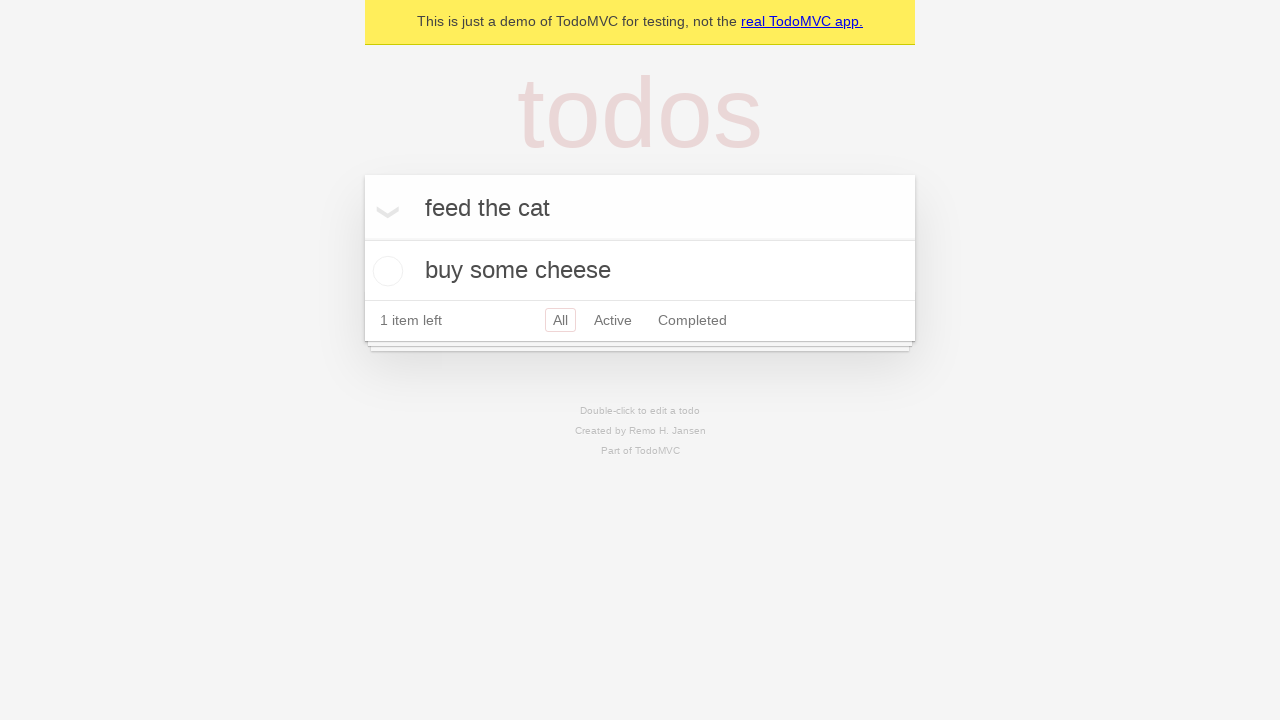

Pressed Enter to add second todo on internal:attr=[placeholder="What needs to be done?"i]
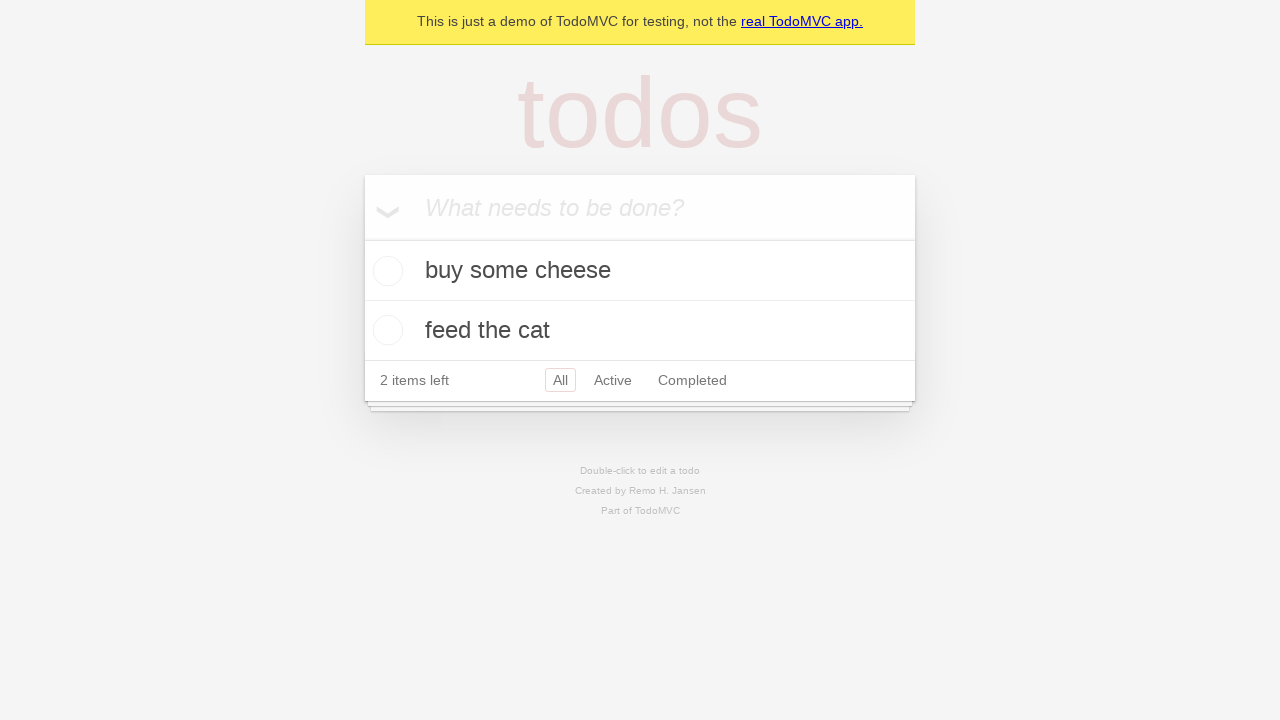

Filled todo input with 'book a doctors appointment' on internal:attr=[placeholder="What needs to be done?"i]
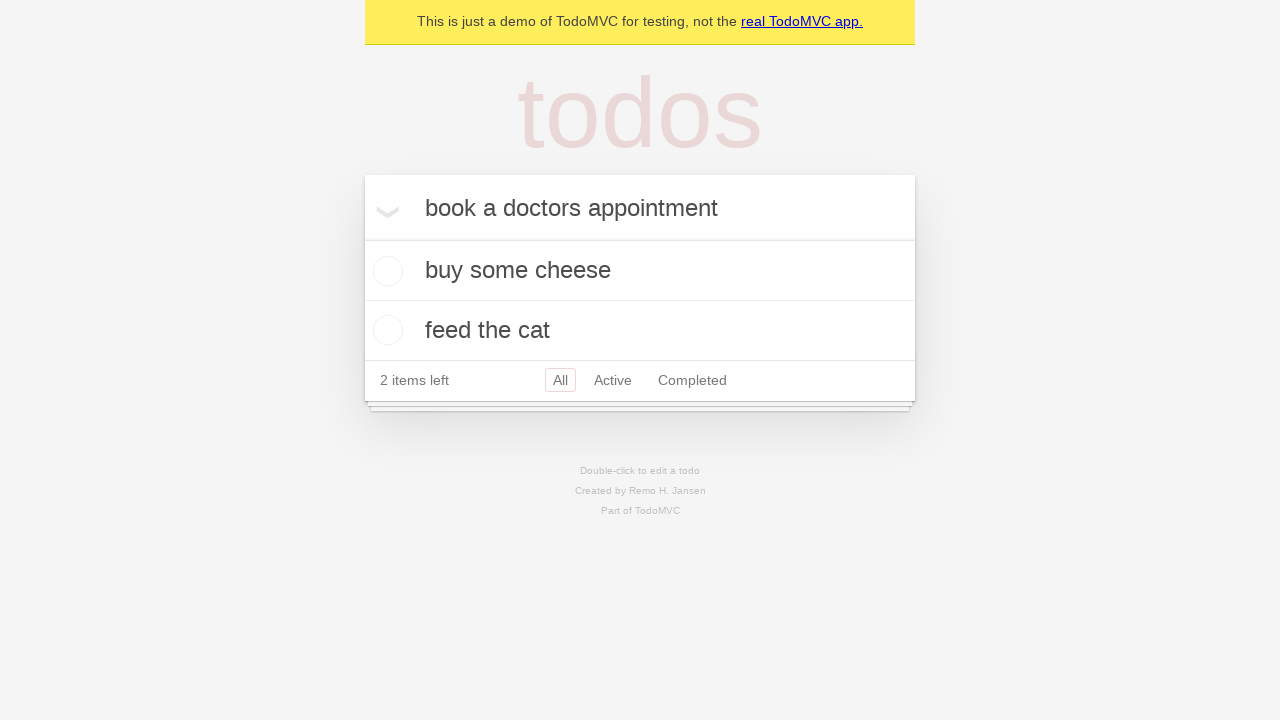

Pressed Enter to add third todo on internal:attr=[placeholder="What needs to be done?"i]
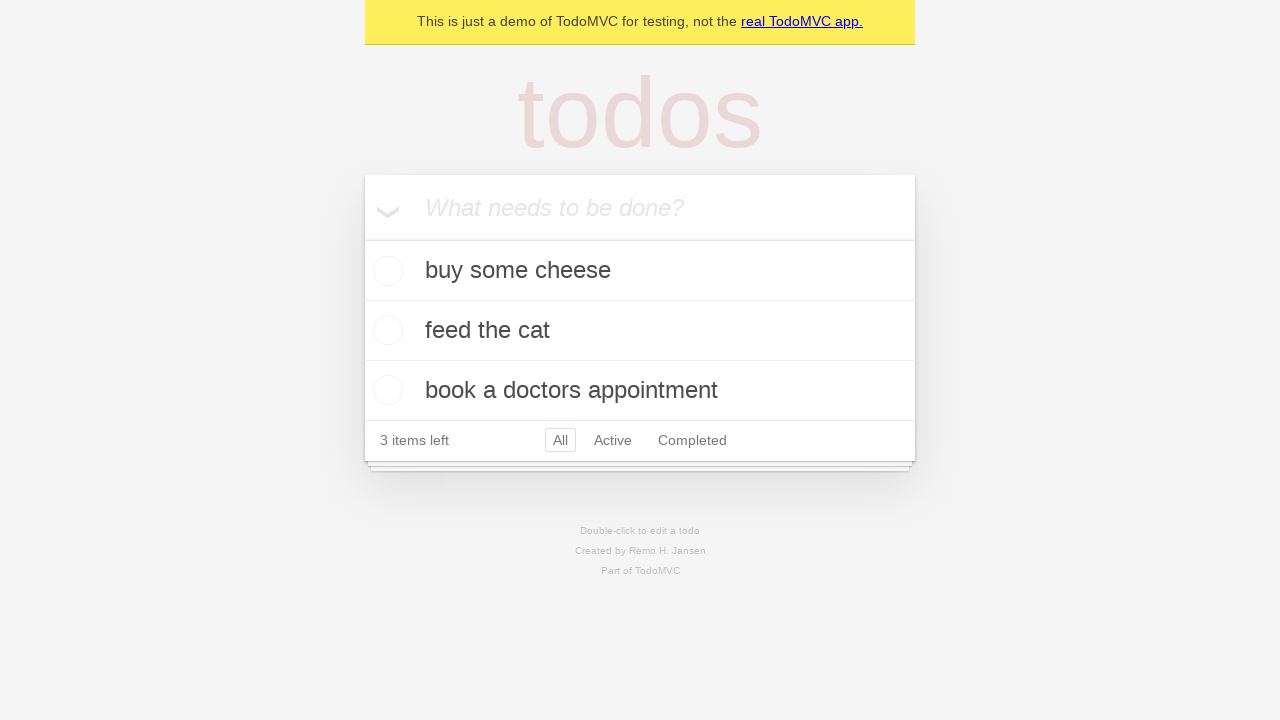

Clicked 'Mark all as complete' to check all todos at (362, 238) on internal:label="Mark all as complete"i
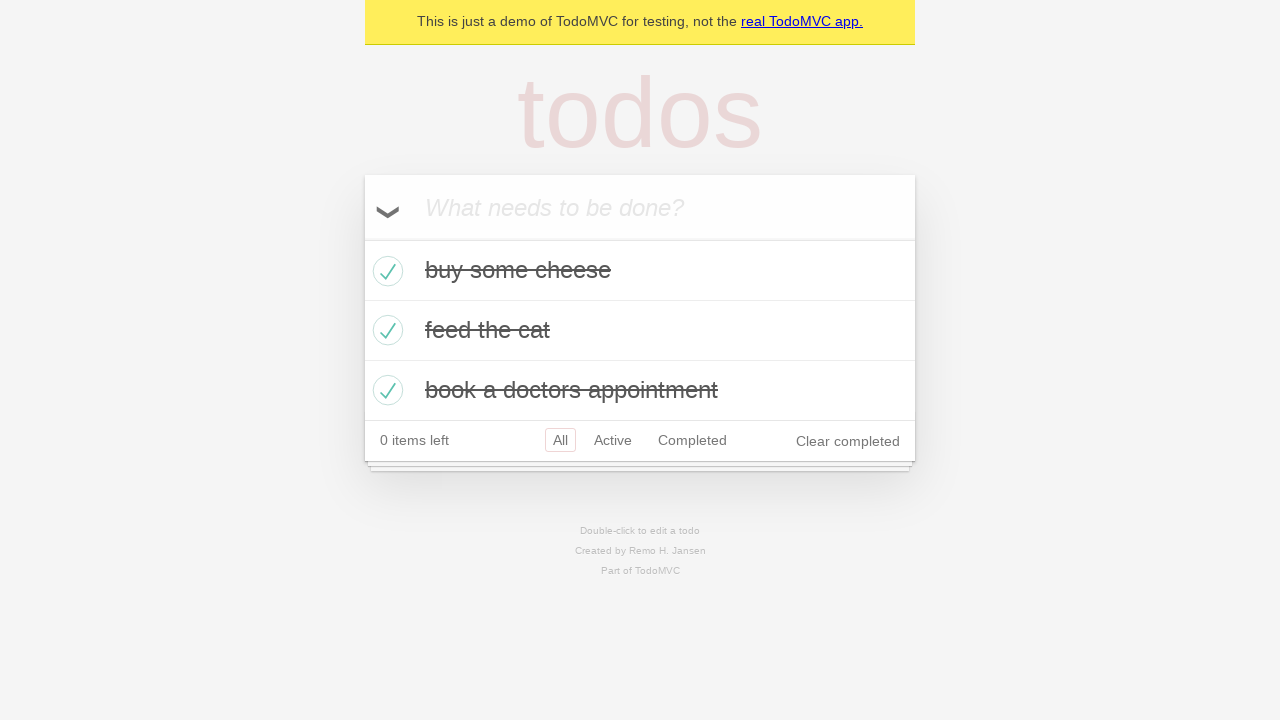

Unchecked 'Mark all as complete' to clear all completed states at (362, 238) on internal:label="Mark all as complete"i
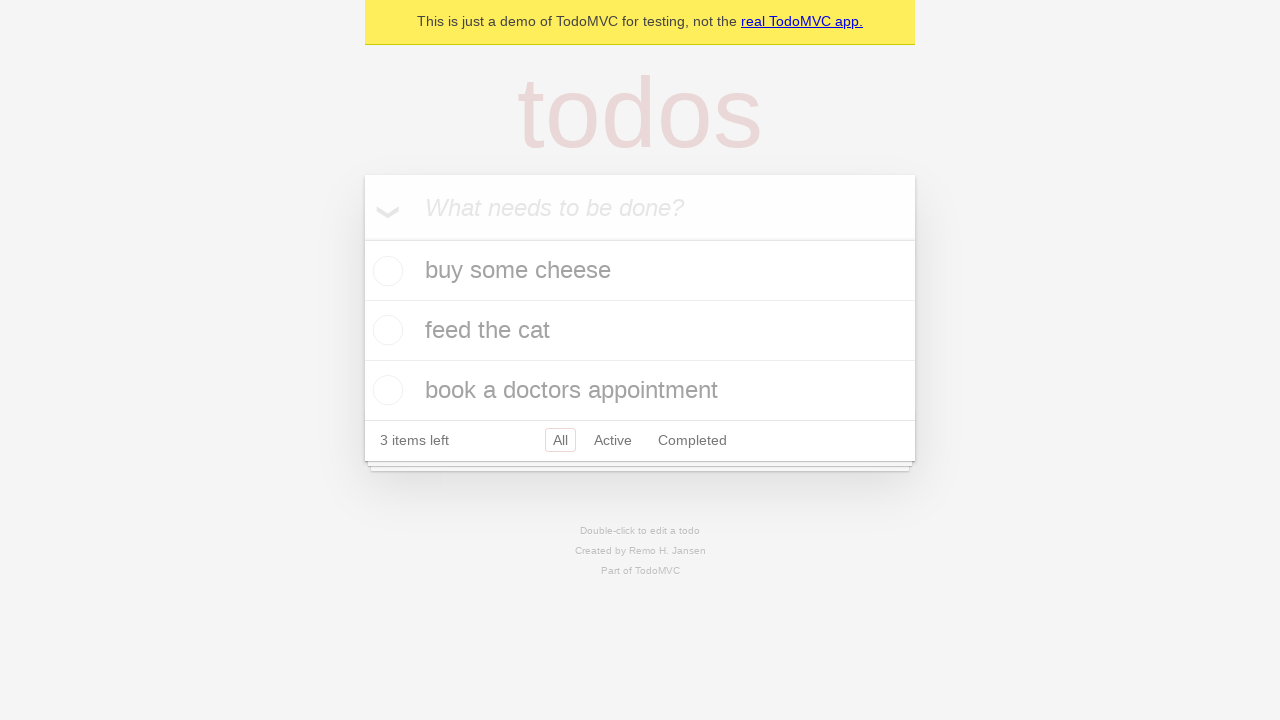

Waited for todo items to be visible in uncompleted state
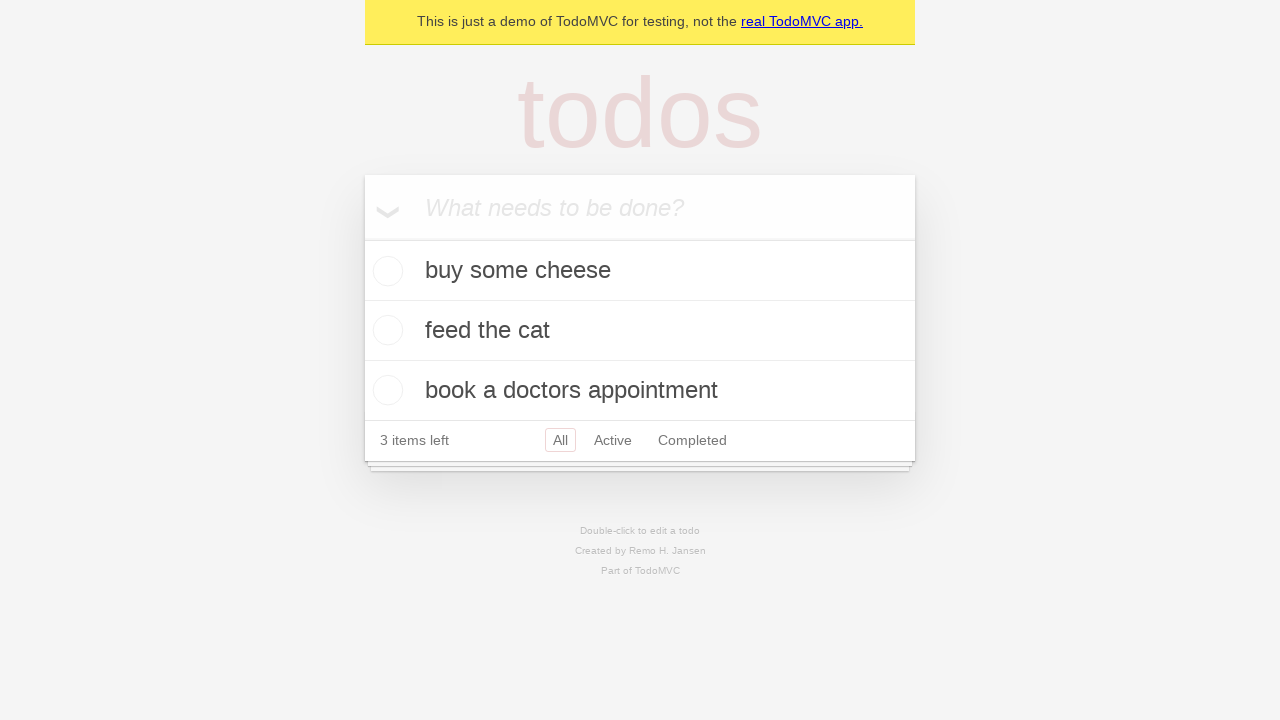

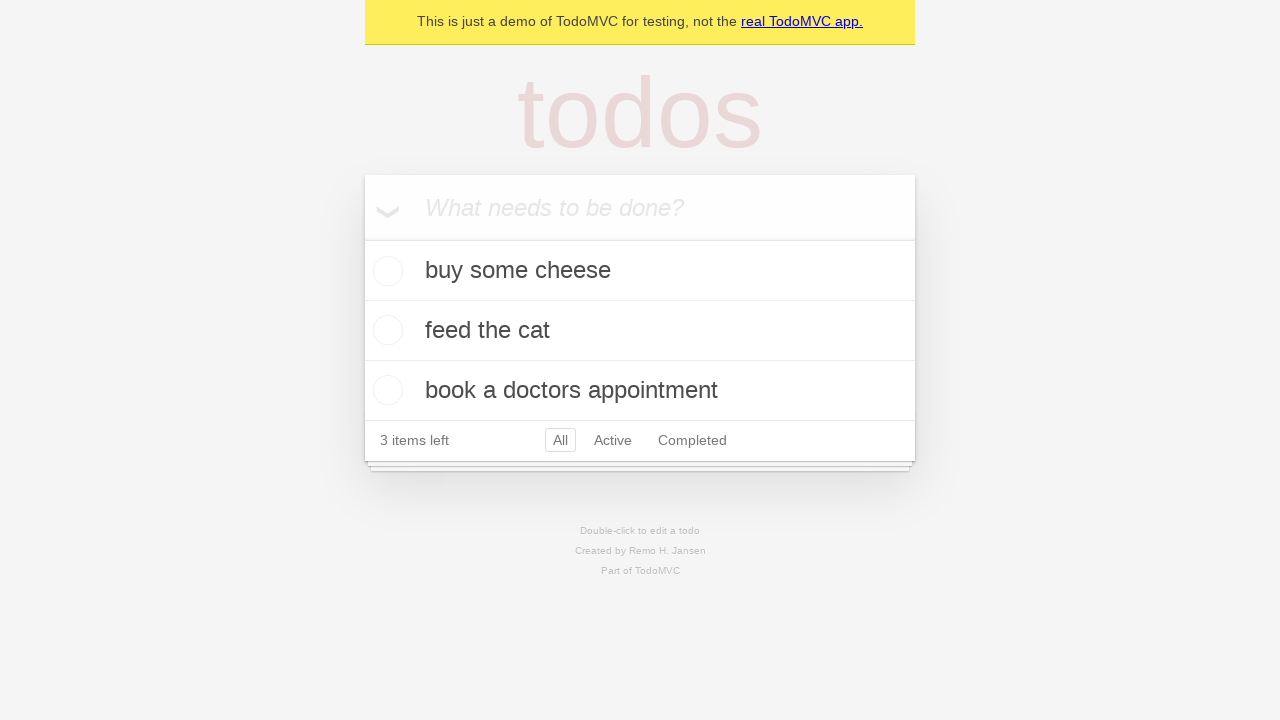